Tests the TodoMVC demo app by adding a new todo item with text "hola" and clicking the Active filter

Starting URL: https://demo.playwright.dev/todomvc/#/

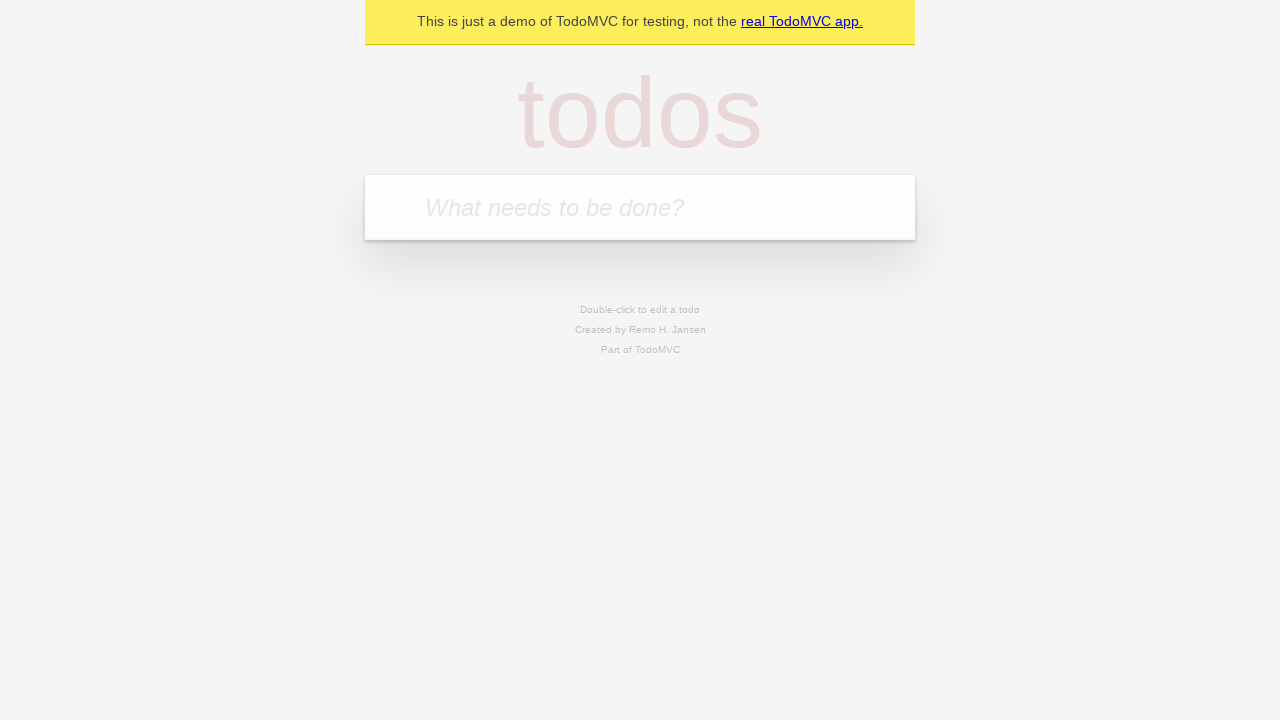

Clicked the todo input field at (640, 207) on internal:attr=[placeholder="What needs to be done?"i]
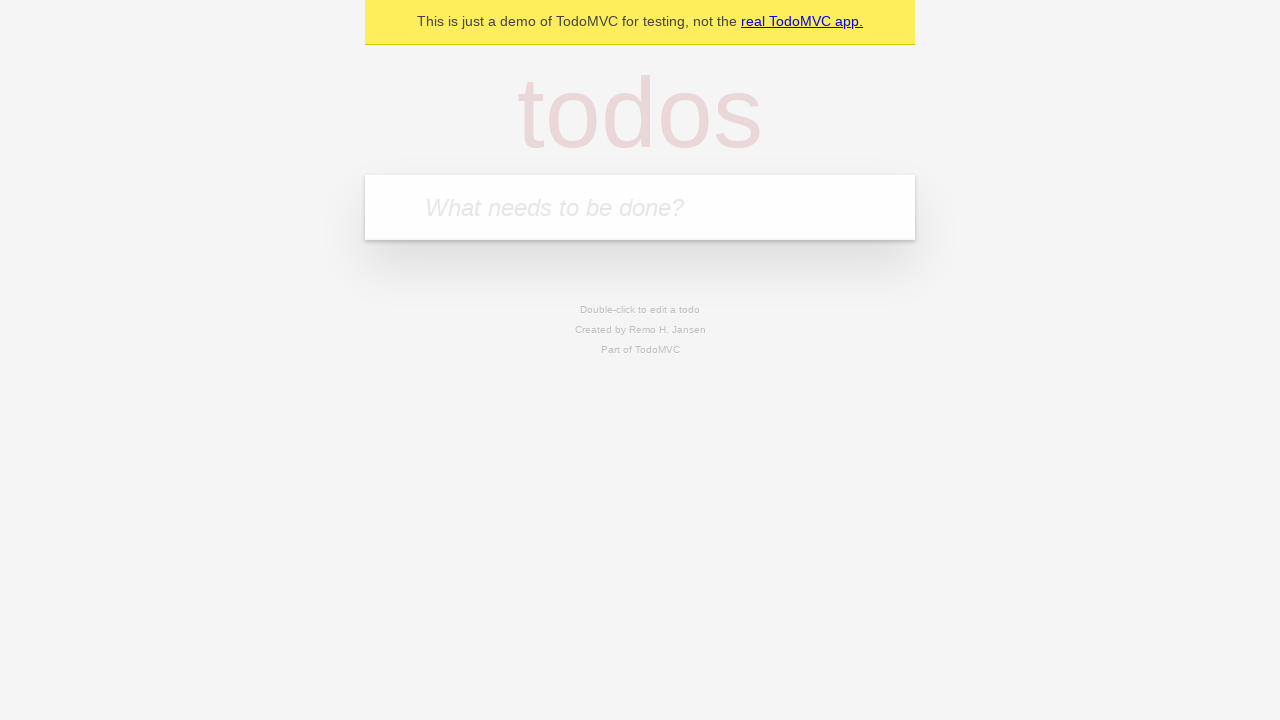

Filled todo input field with 'hola' on internal:attr=[placeholder="What needs to be done?"i]
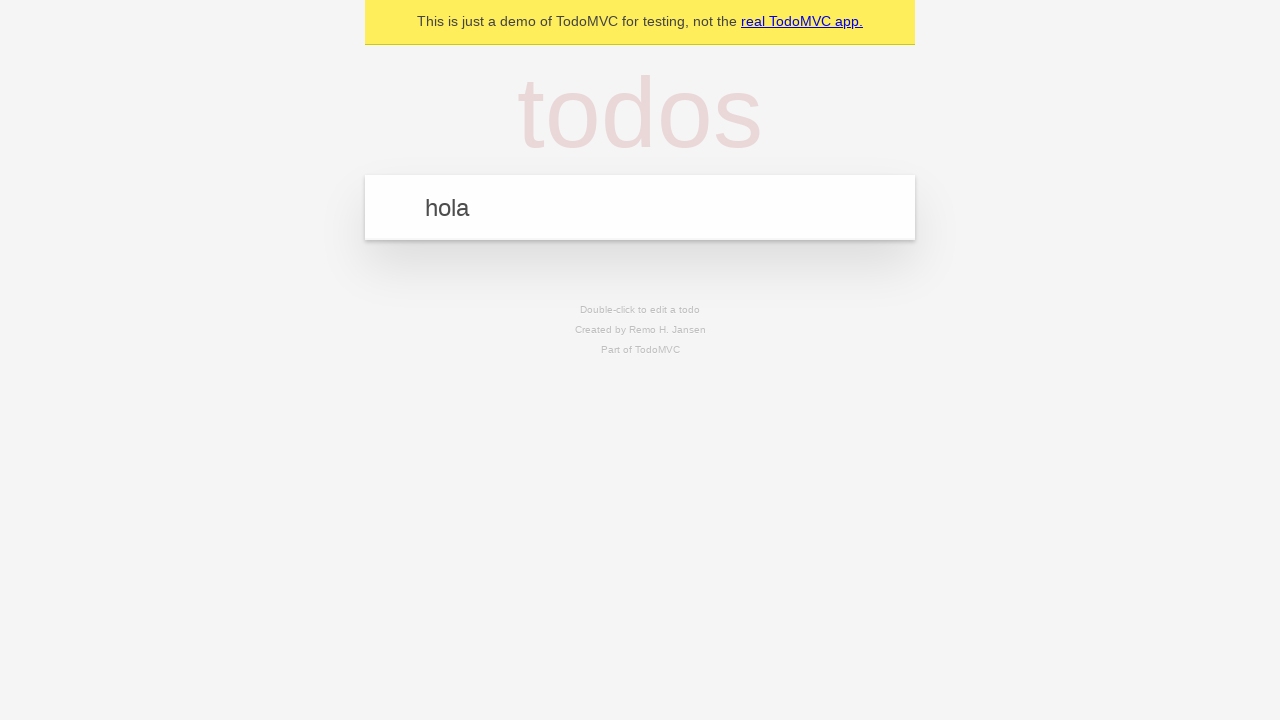

Pressed Enter to add the todo item on internal:attr=[placeholder="What needs to be done?"i]
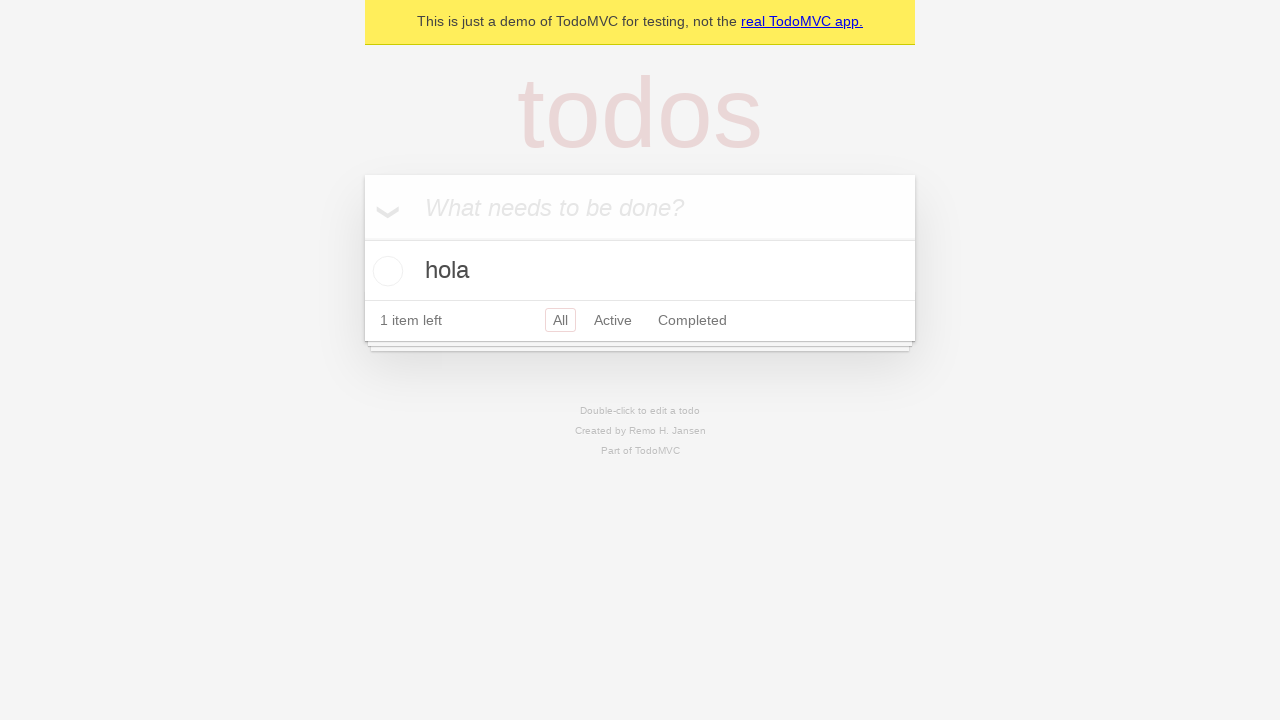

Clicked the Active filter link at (613, 320) on internal:role=link[name="Active"i]
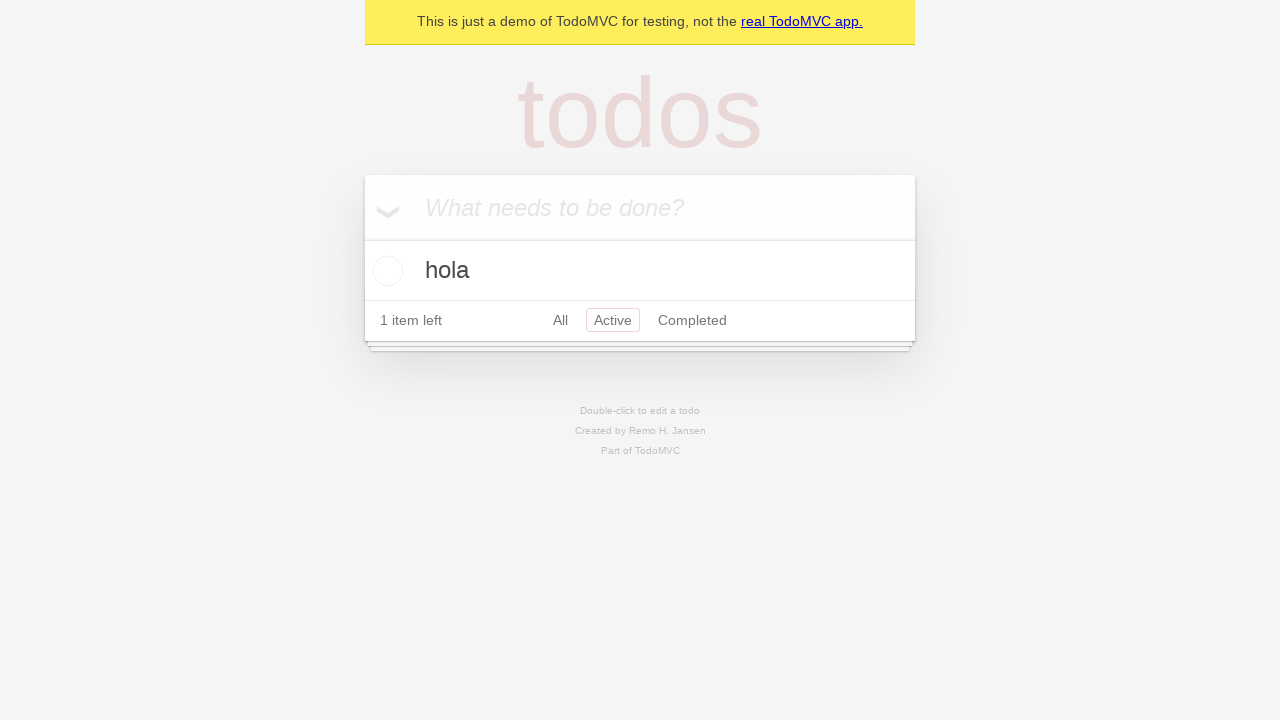

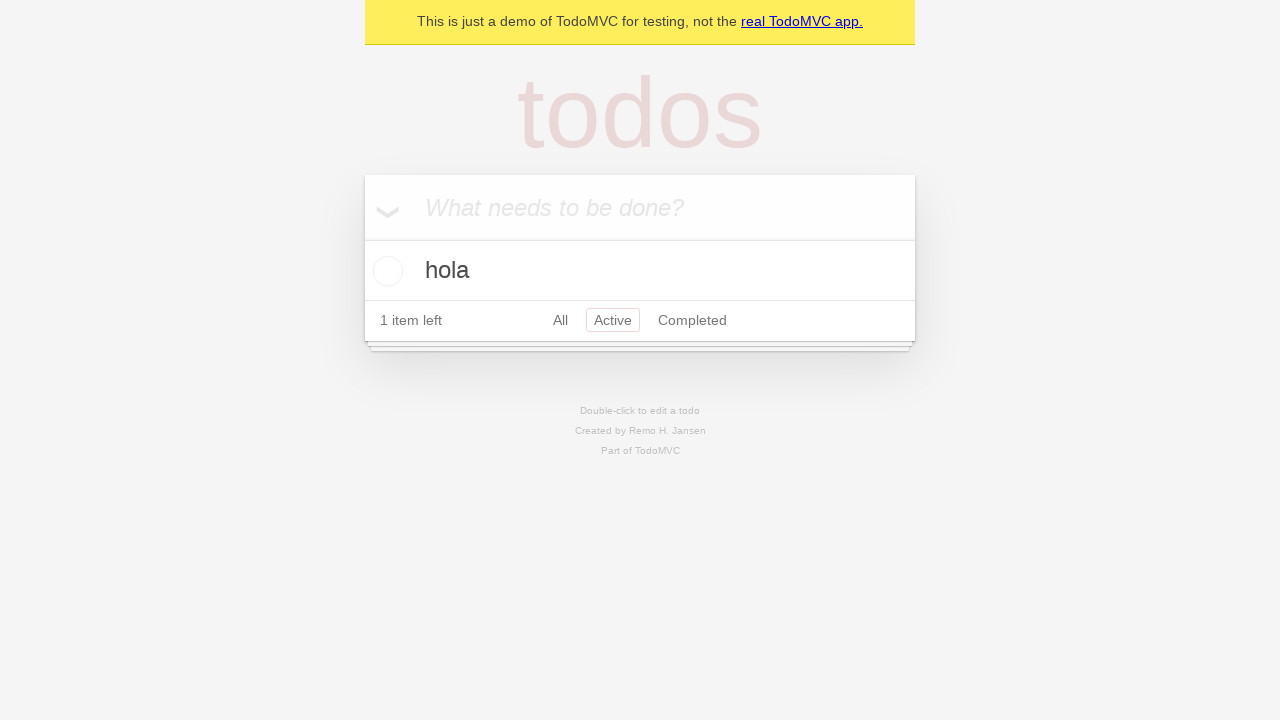